Navigates to the Bloomingdale's homepage and loads the page

Starting URL: https://www.bloomingdales.com

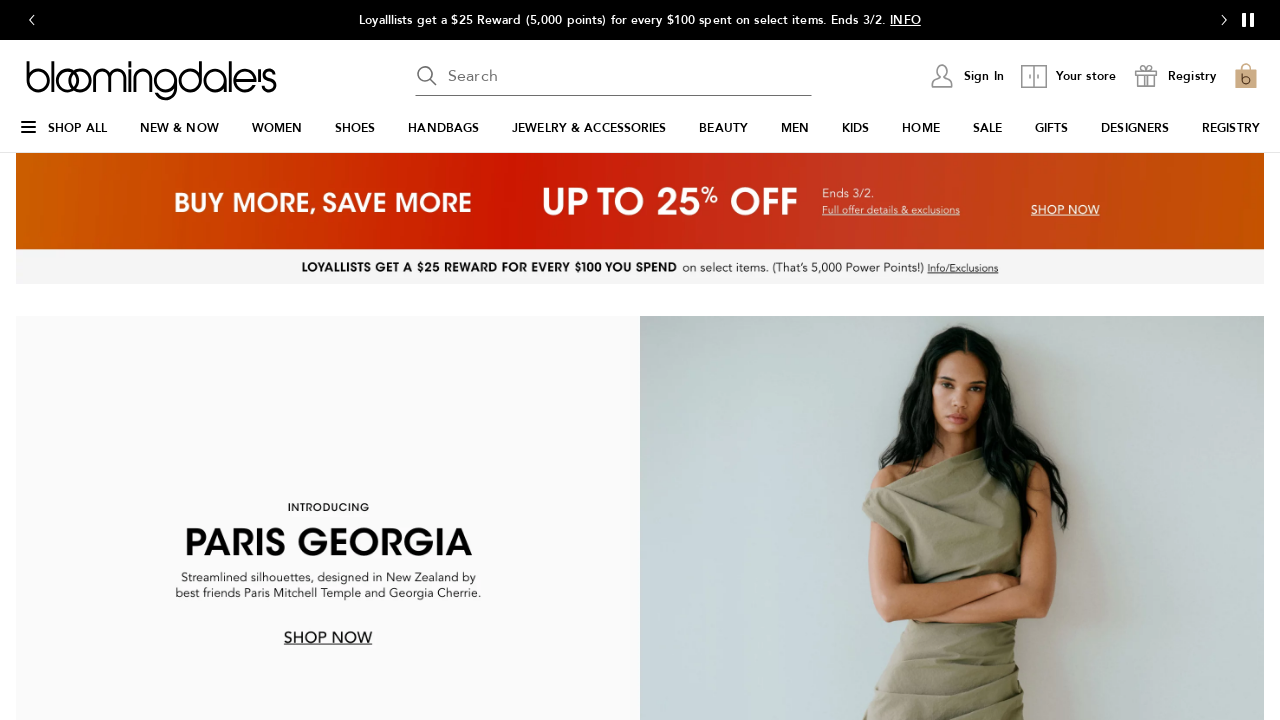

Waited for Bloomingdale's homepage to load (domcontentloaded state)
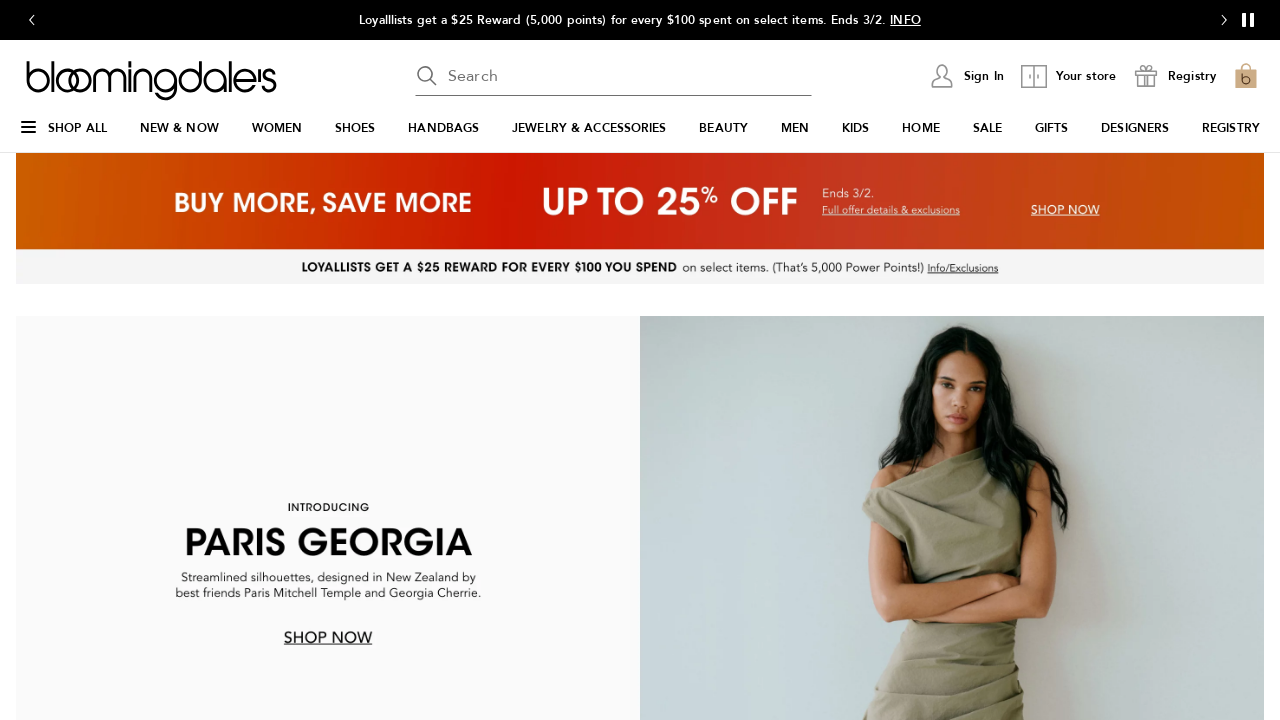

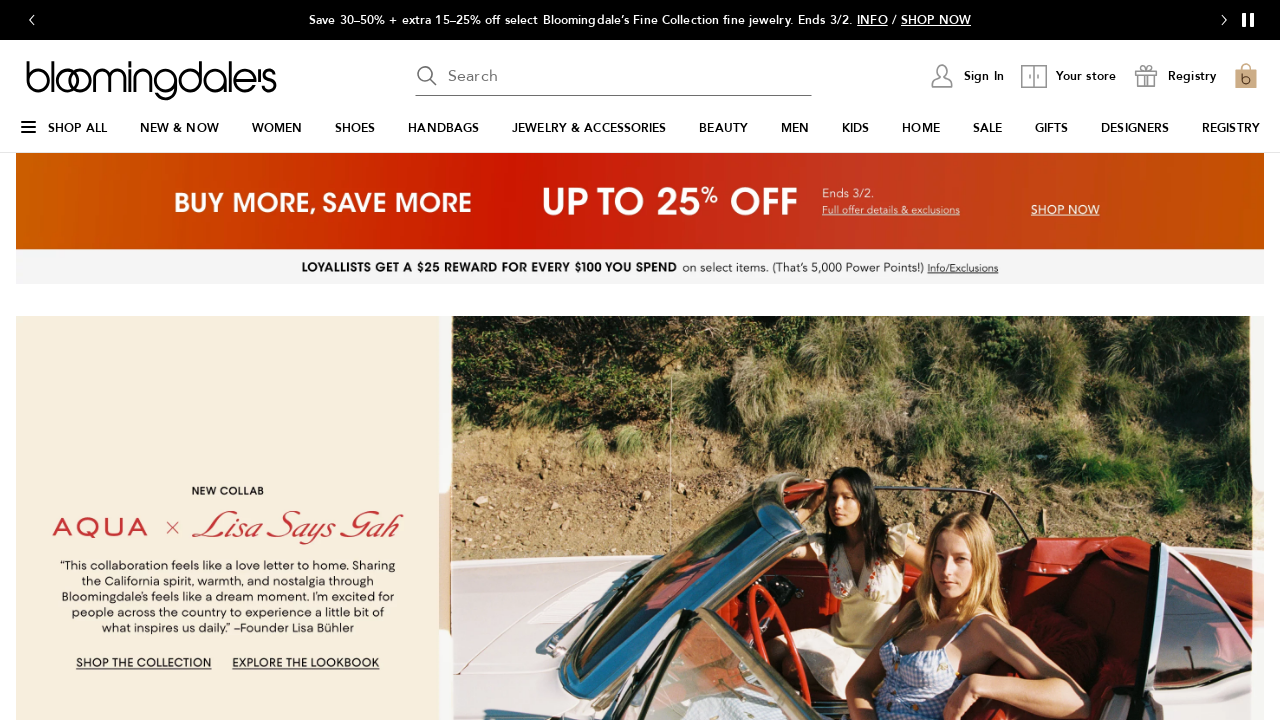